Navigates to a YouTube video and clicks the play button to start video playback, then waits for a period to simulate watching the video.

Starting URL: https://www.youtube.com/watch?v=dQw4w9WgXcQ

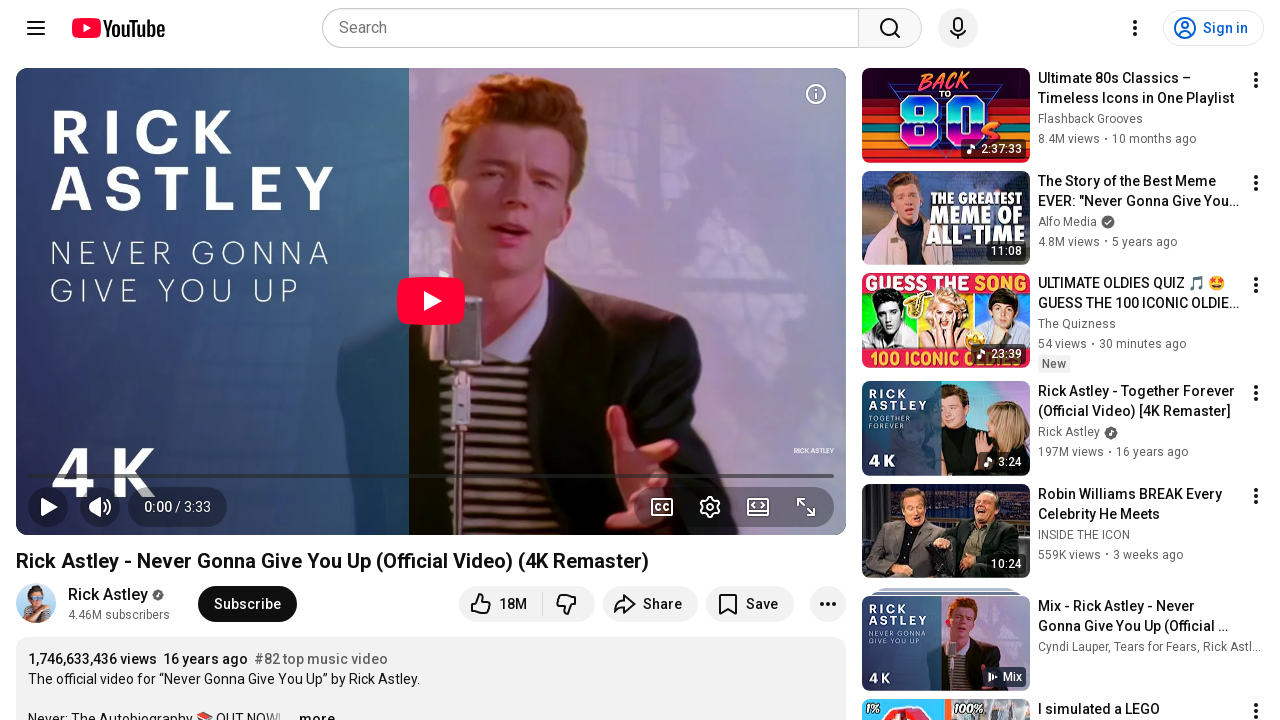

Navigated to YouTube video page
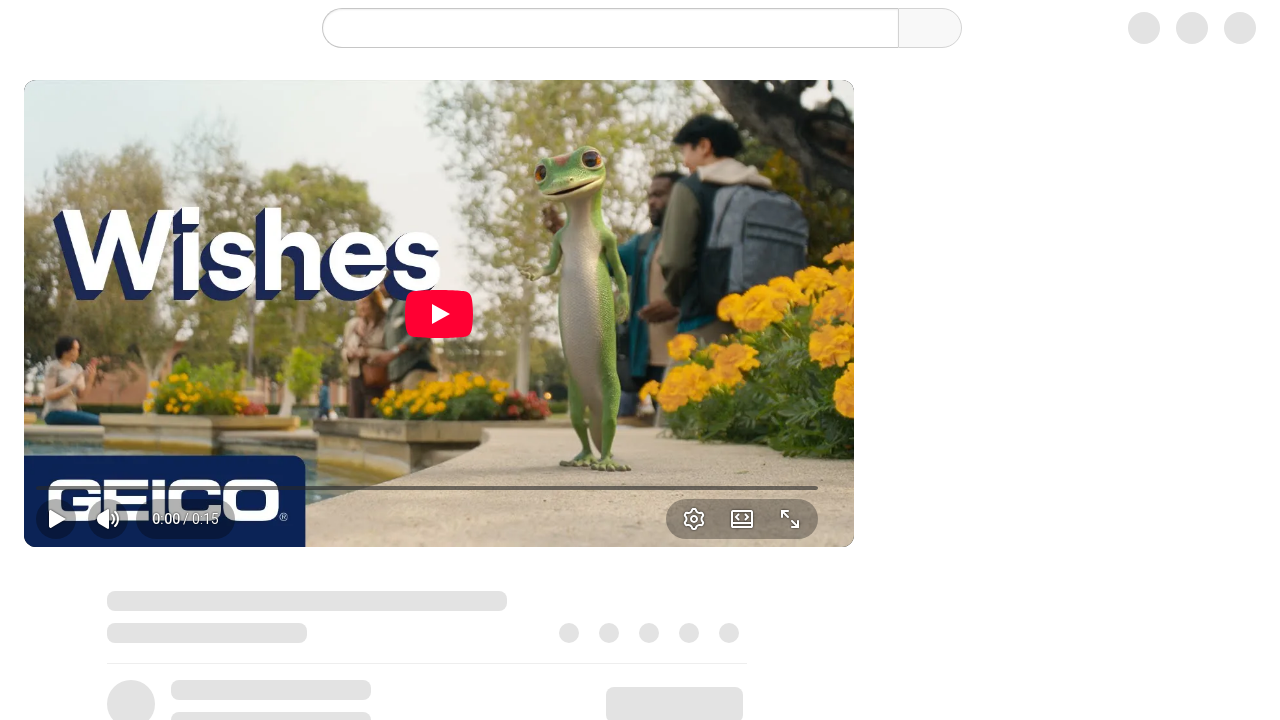

Waited for page to load
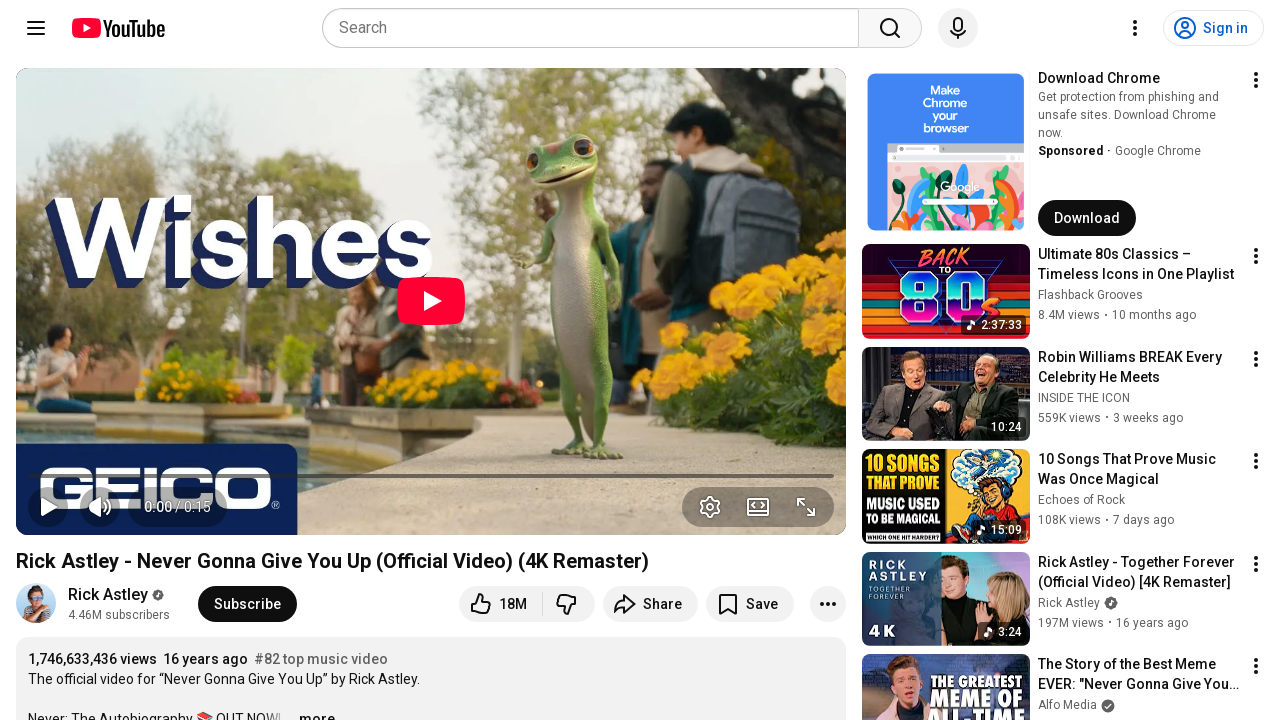

Clicked play button to start video playback at (48, 507) on button[data-title-no-tooltip='Play'], button.ytp-play-button
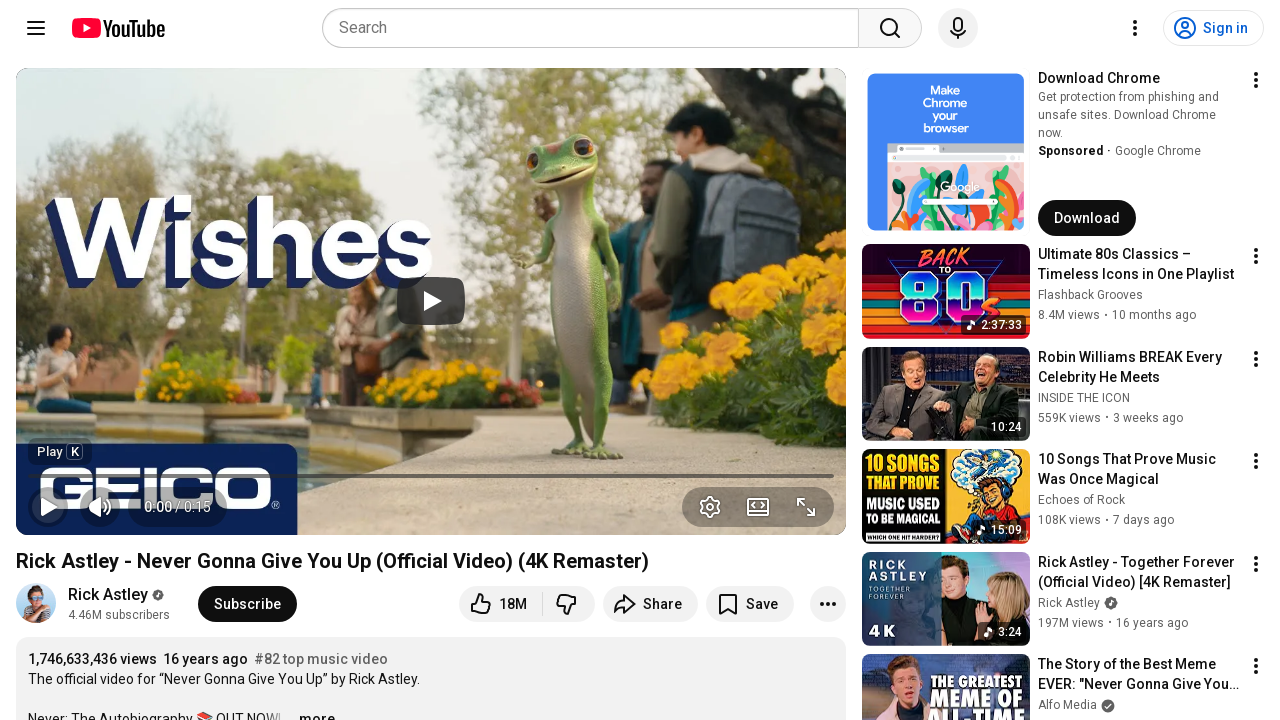

Video player element became visible
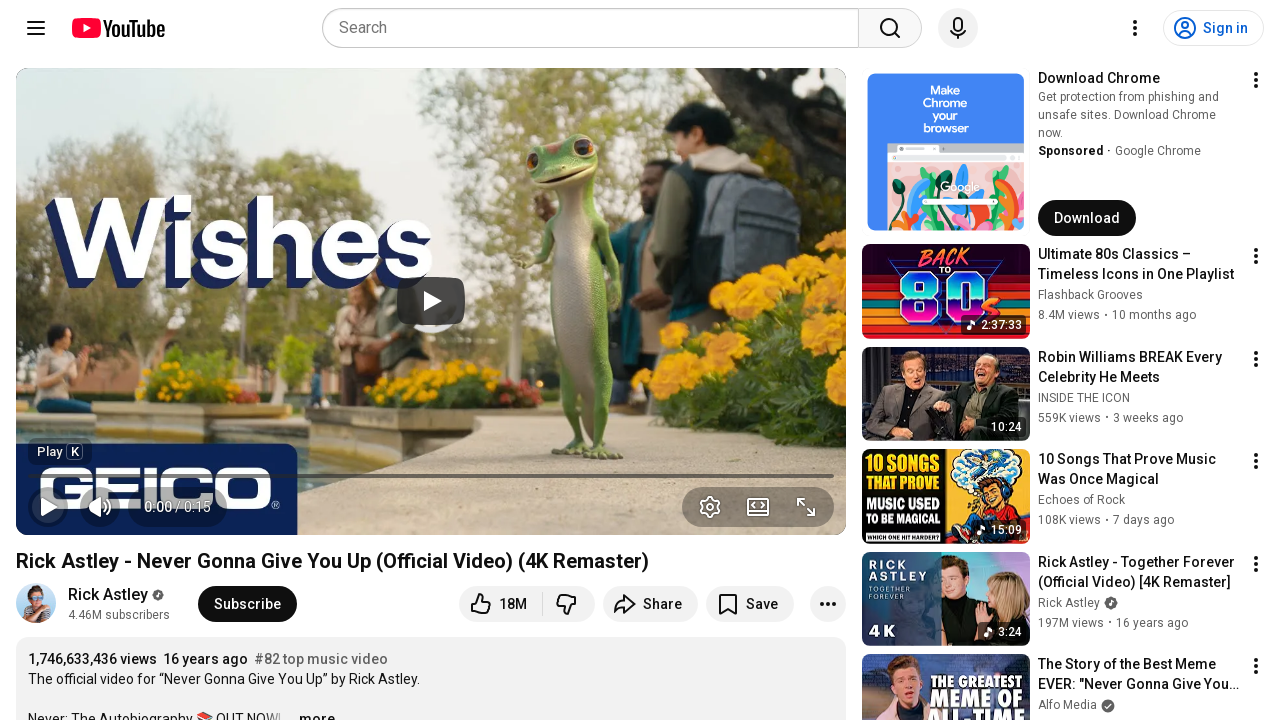

Simulated watching video for 5 seconds
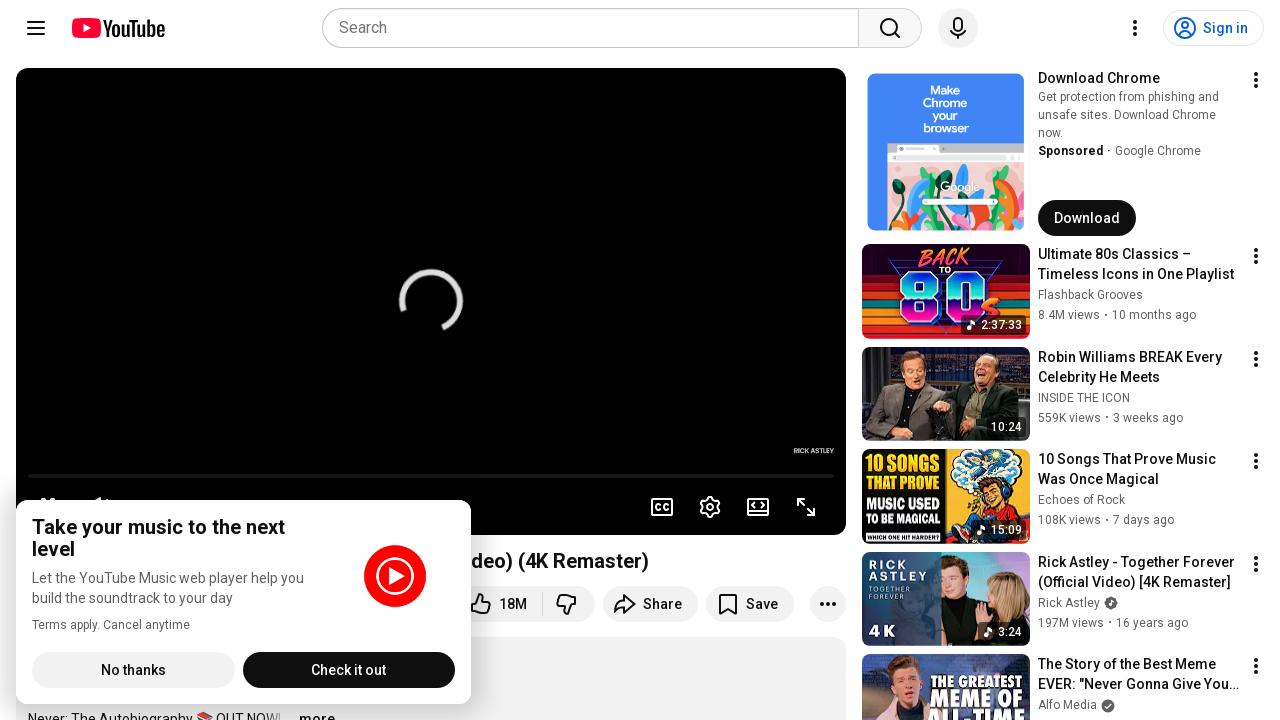

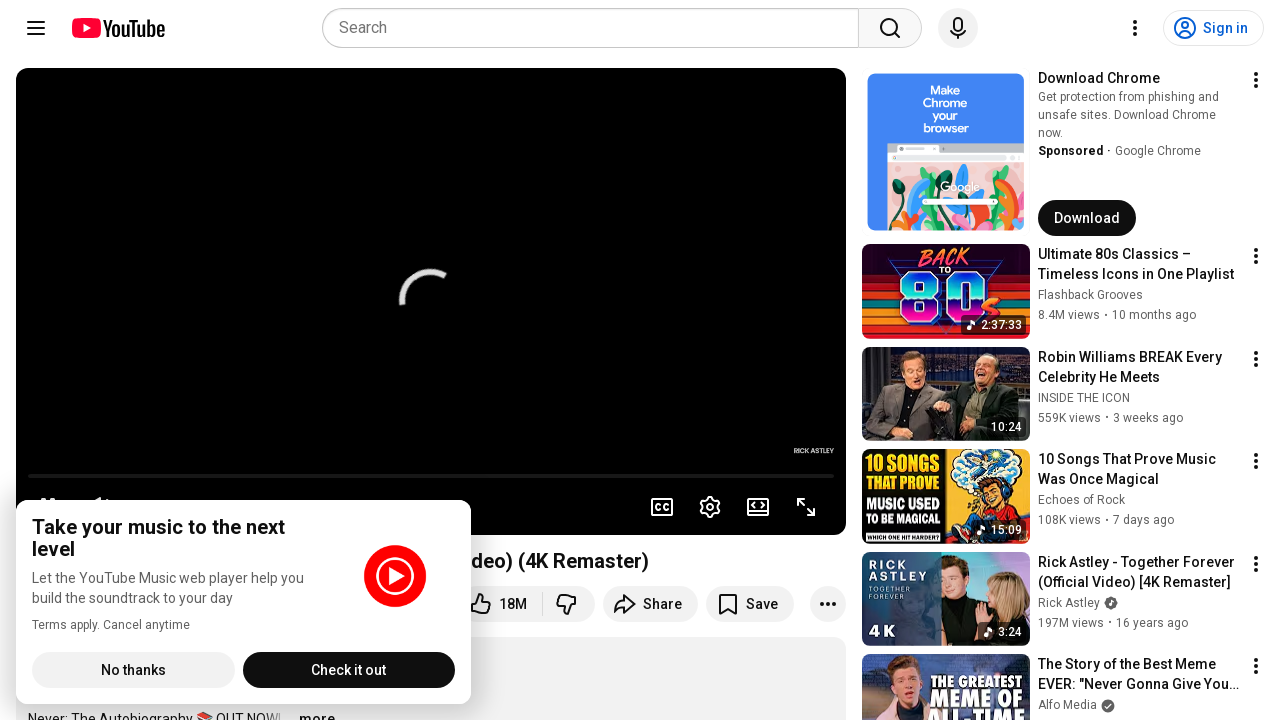